Navigates to JustDial website with notifications disabled to test the page loads correctly

Starting URL: https://www.justdial.com/

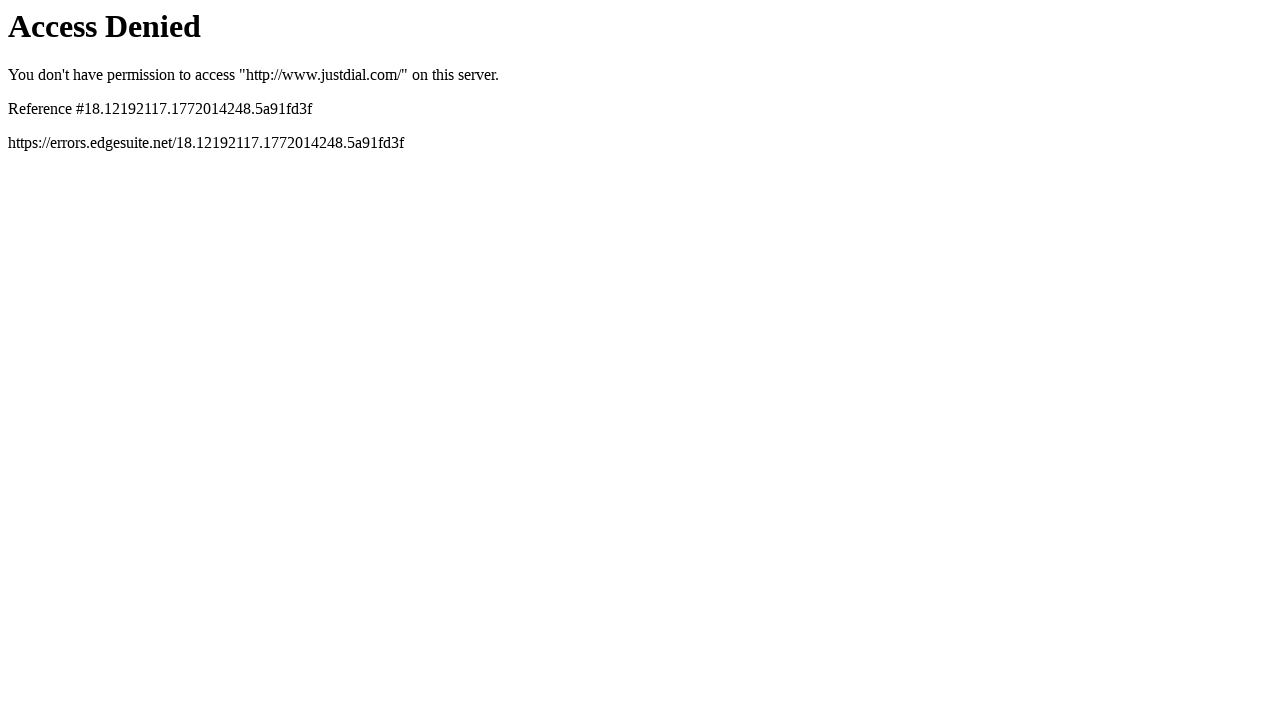

Navigated to JustDial website with notifications disabled
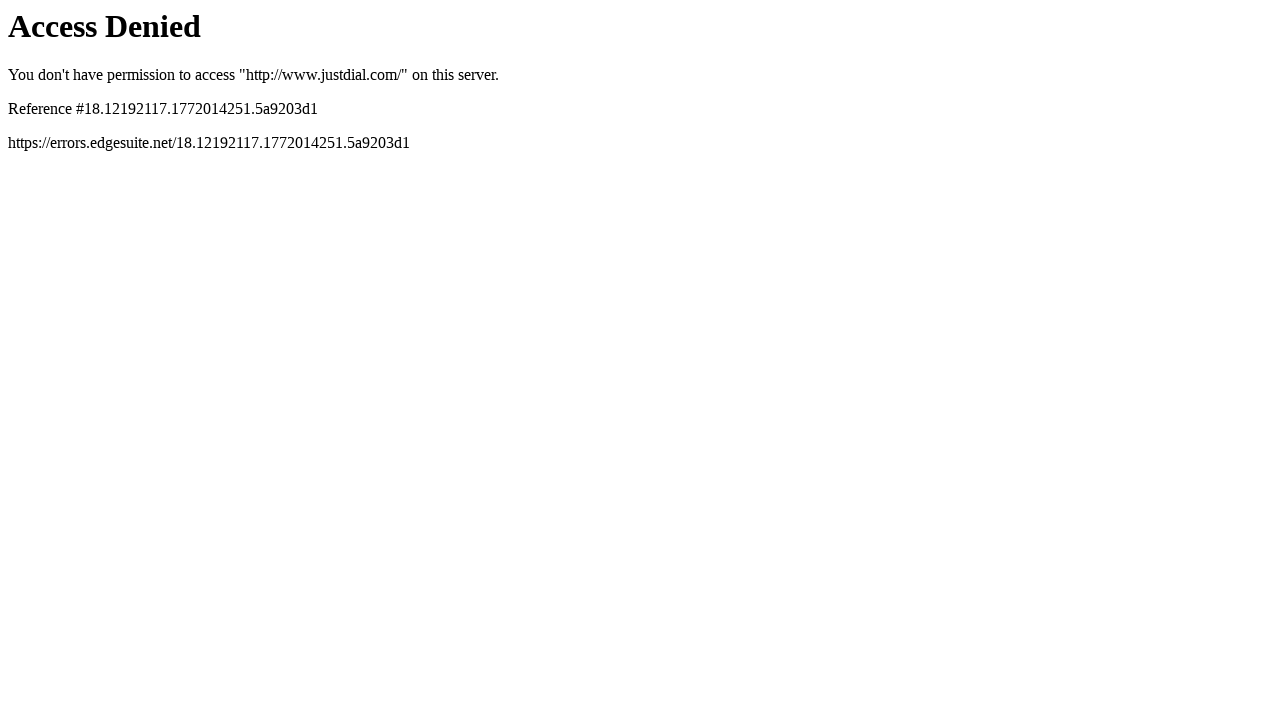

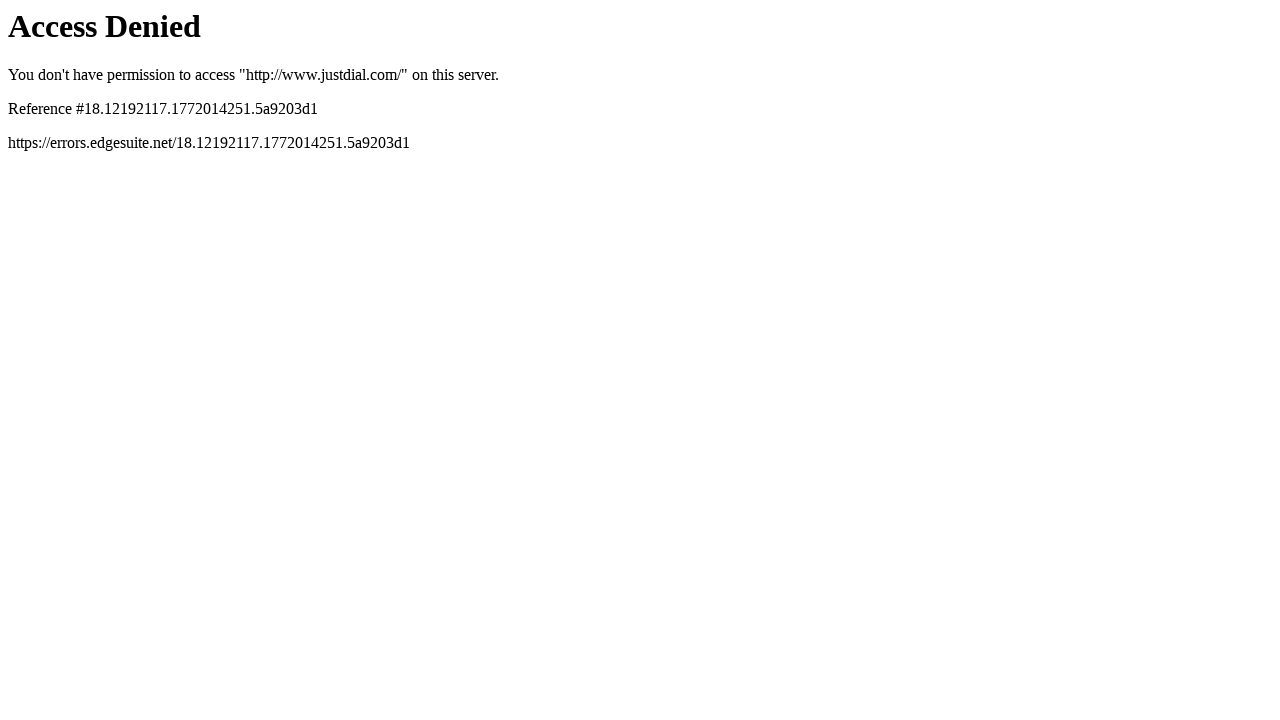